Tests dynamic content loading by clicking a Start button and verifying that "Hello World!" text becomes visible after loading

Starting URL: https://the-internet.herokuapp.com/dynamic_loading/1

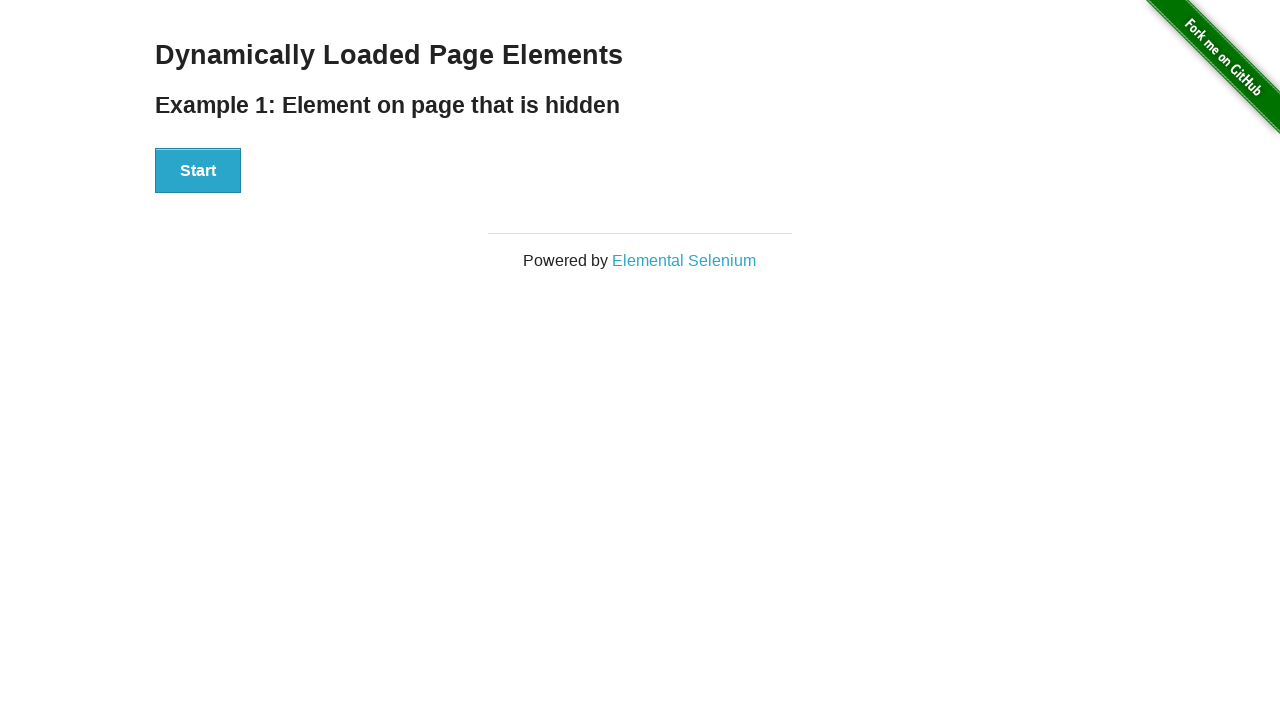

Clicked the Start button to trigger dynamic loading at (198, 171) on button:has-text('Start')
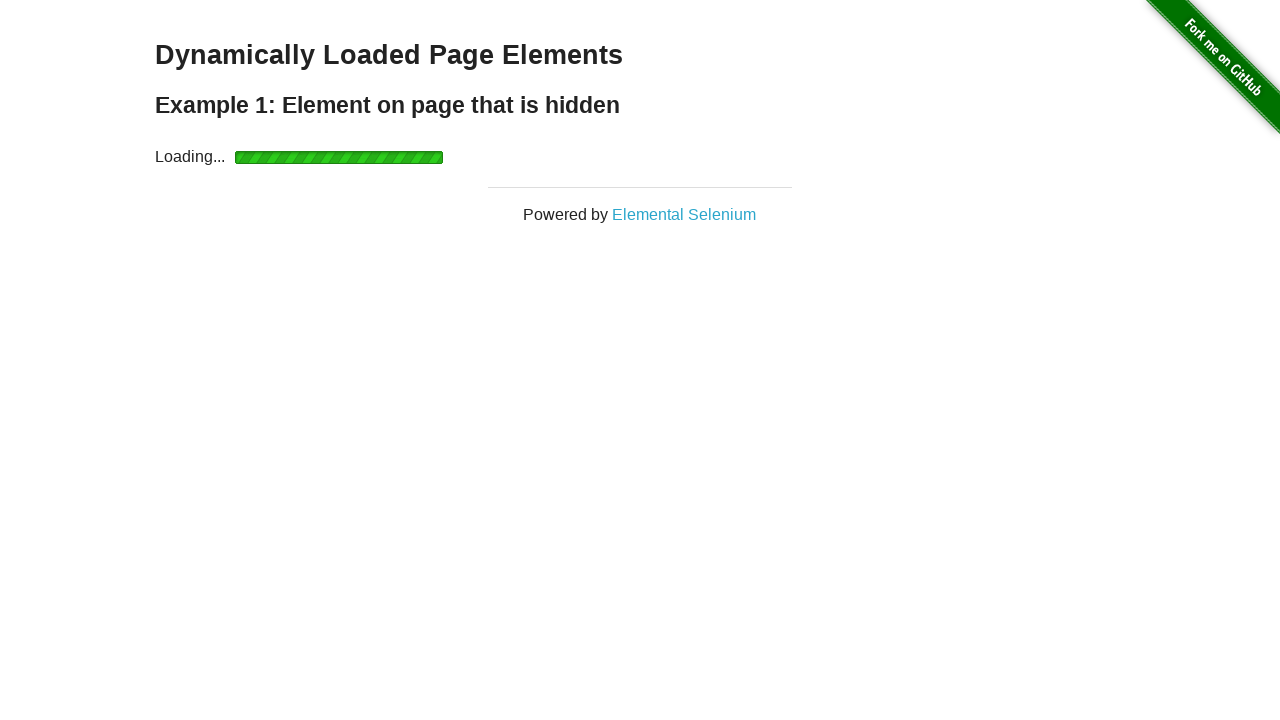

Waited for 'Hello World!' text to become visible
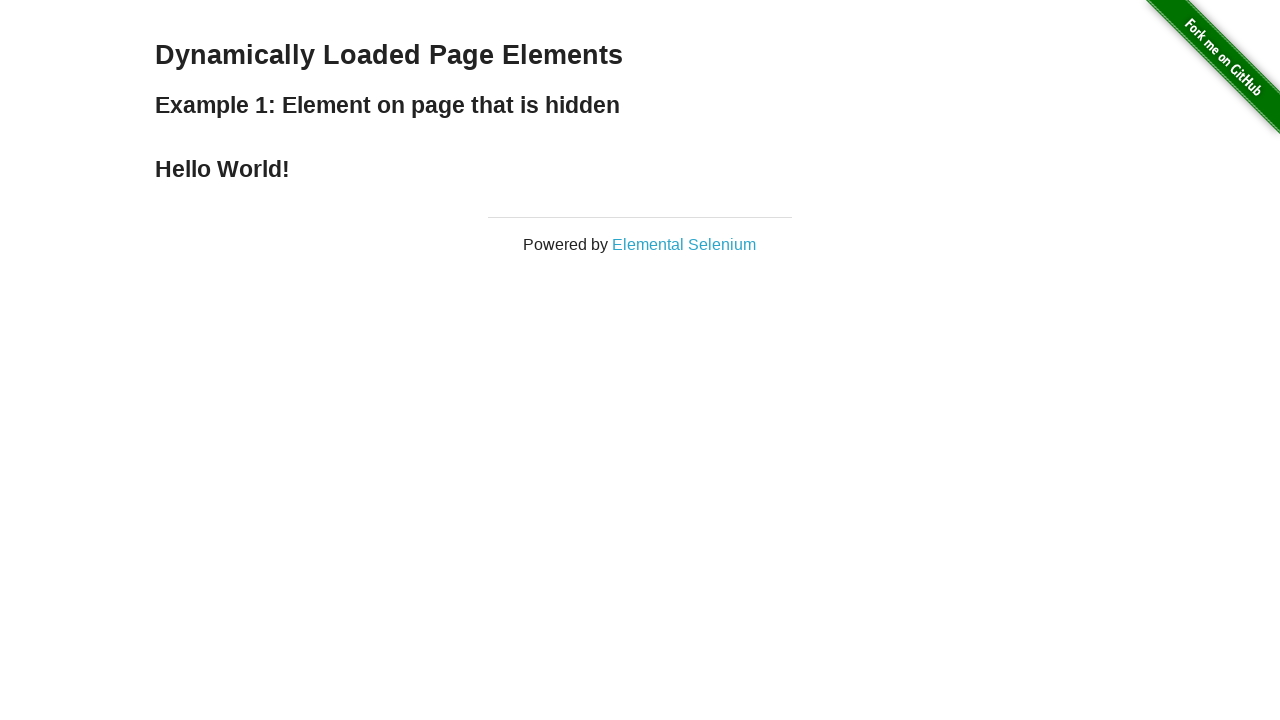

Located the 'Hello World!' element
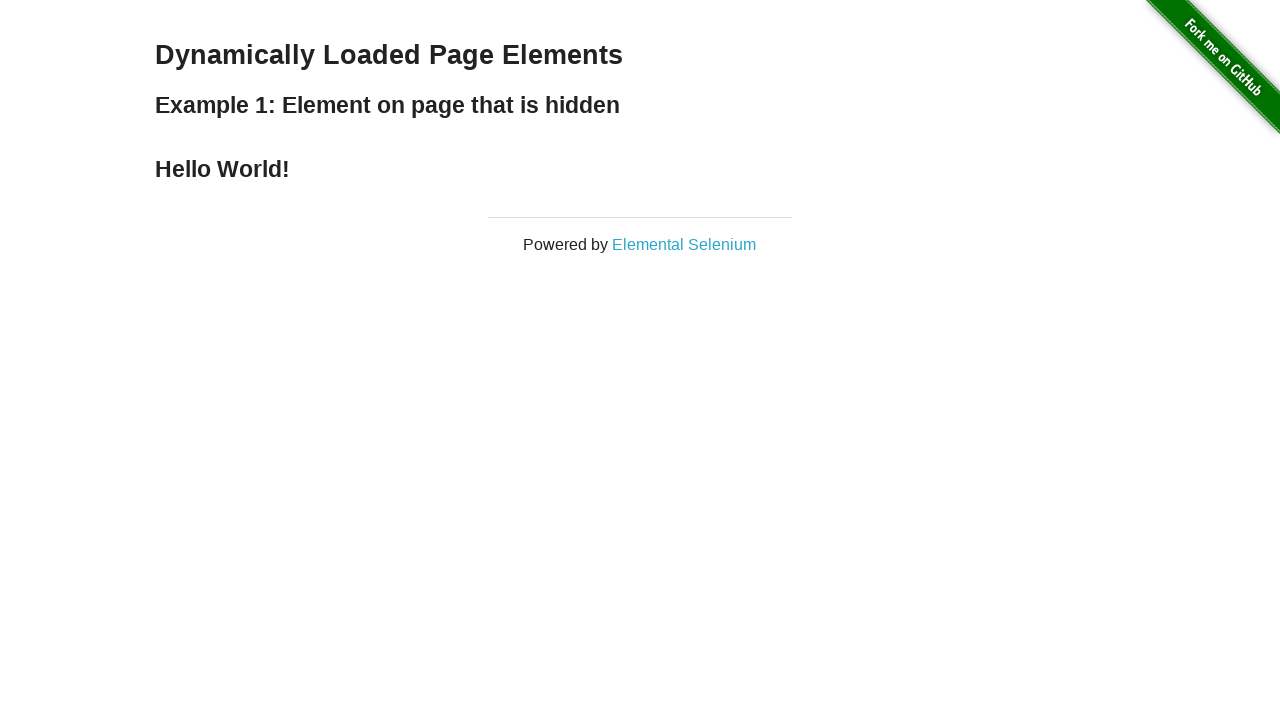

Verified that 'Hello World!' element is visible
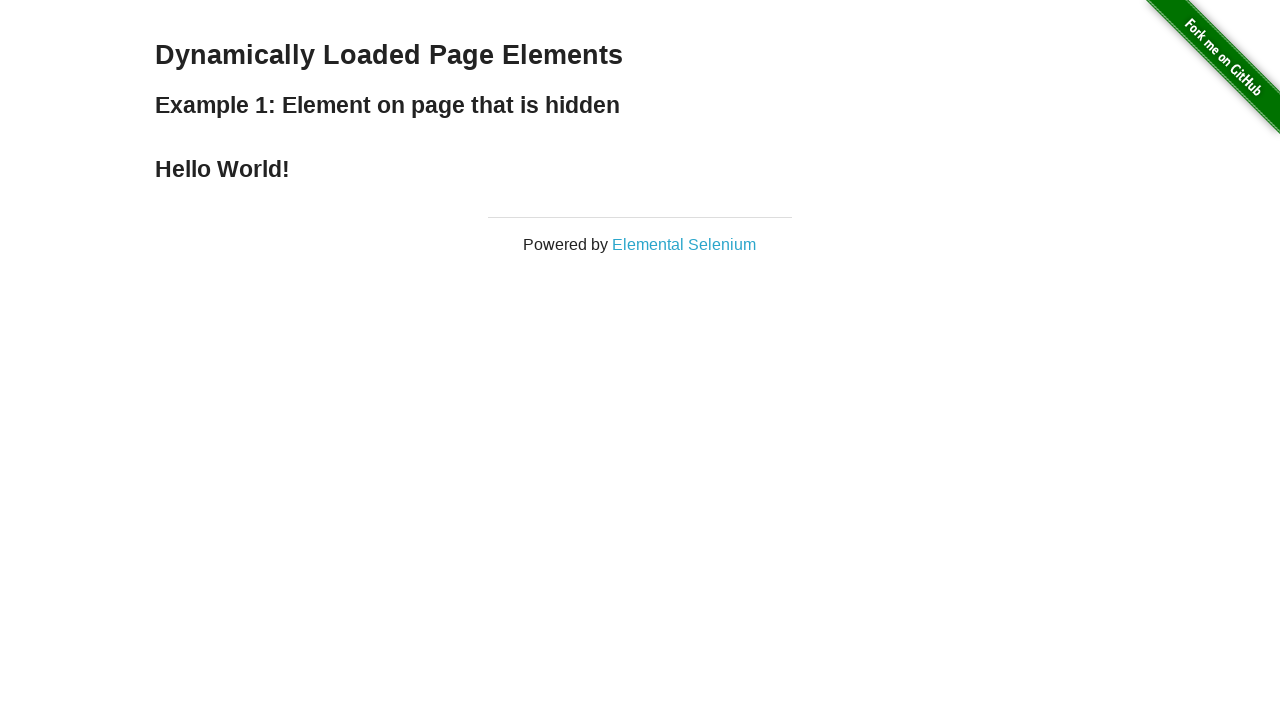

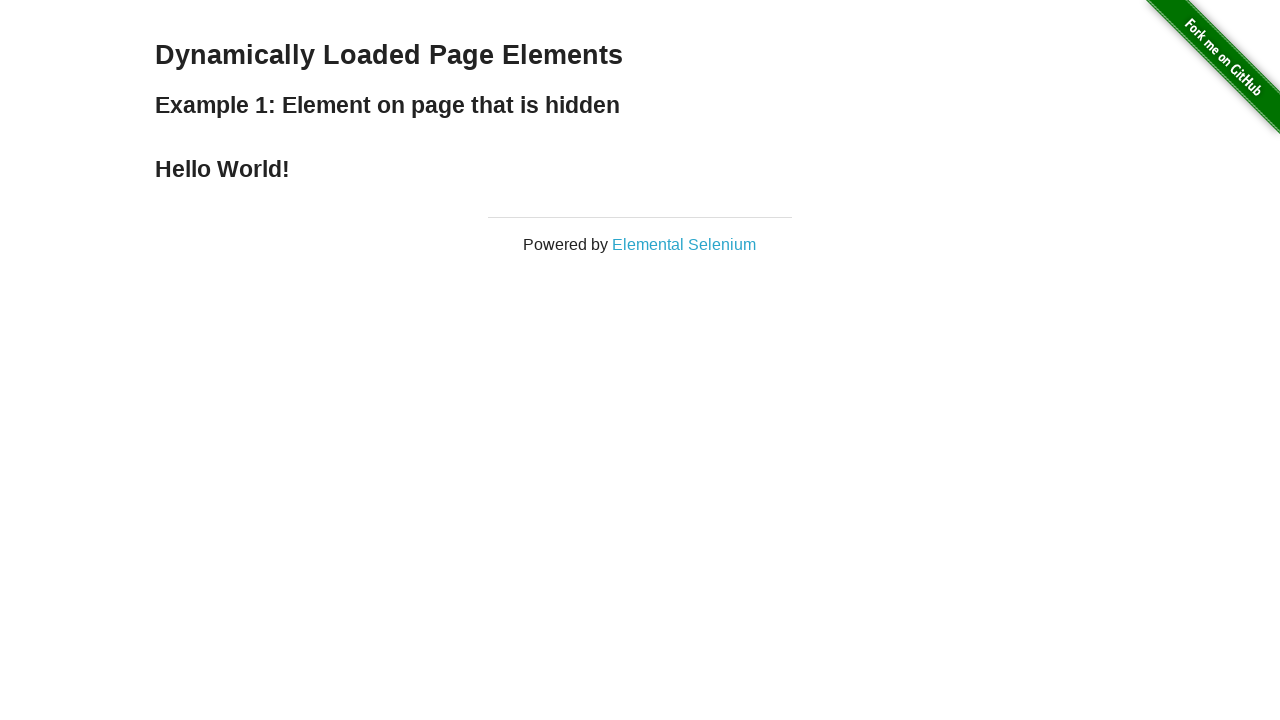